Tests Shadow DOM interaction by navigating to two different pages, filling an input field inside a shadow DOM component on the first page, then navigating to a second page and reading text from nested shadow DOM elements.

Starting URL: https://qavbox.github.io/demo/shadowDOM/

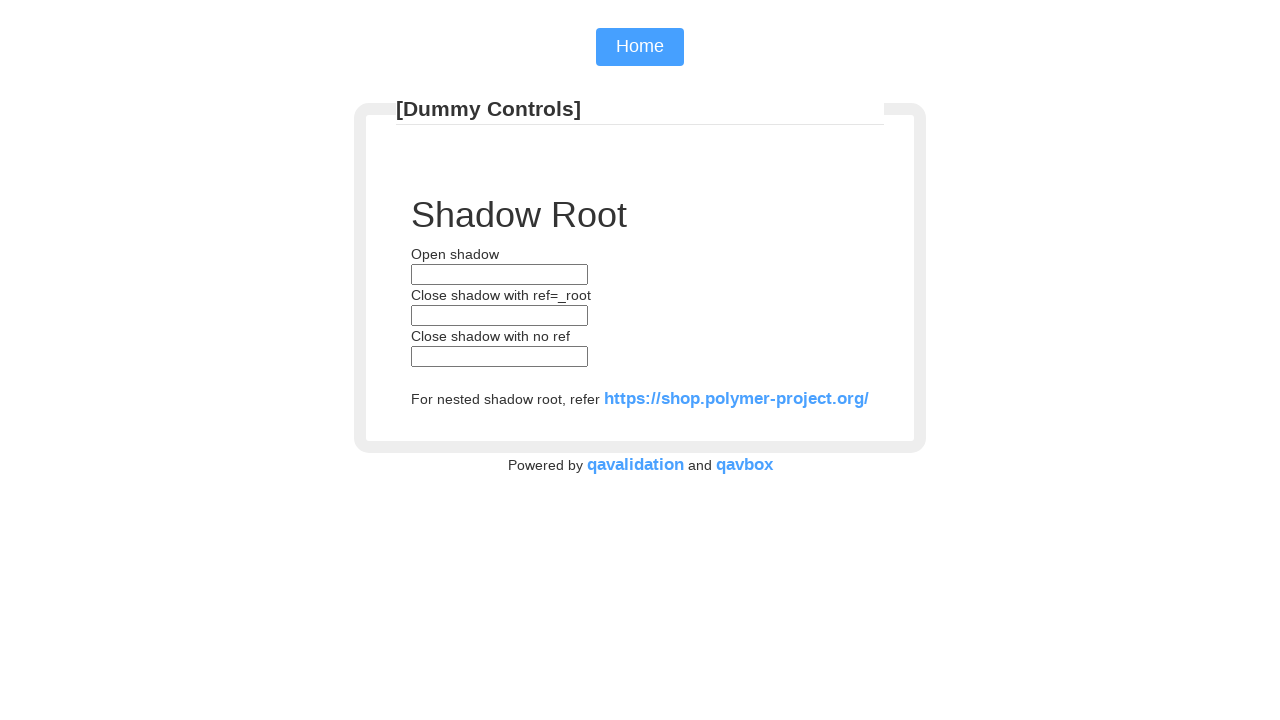

Waited for shadow DOM component 'my-open-component' to load
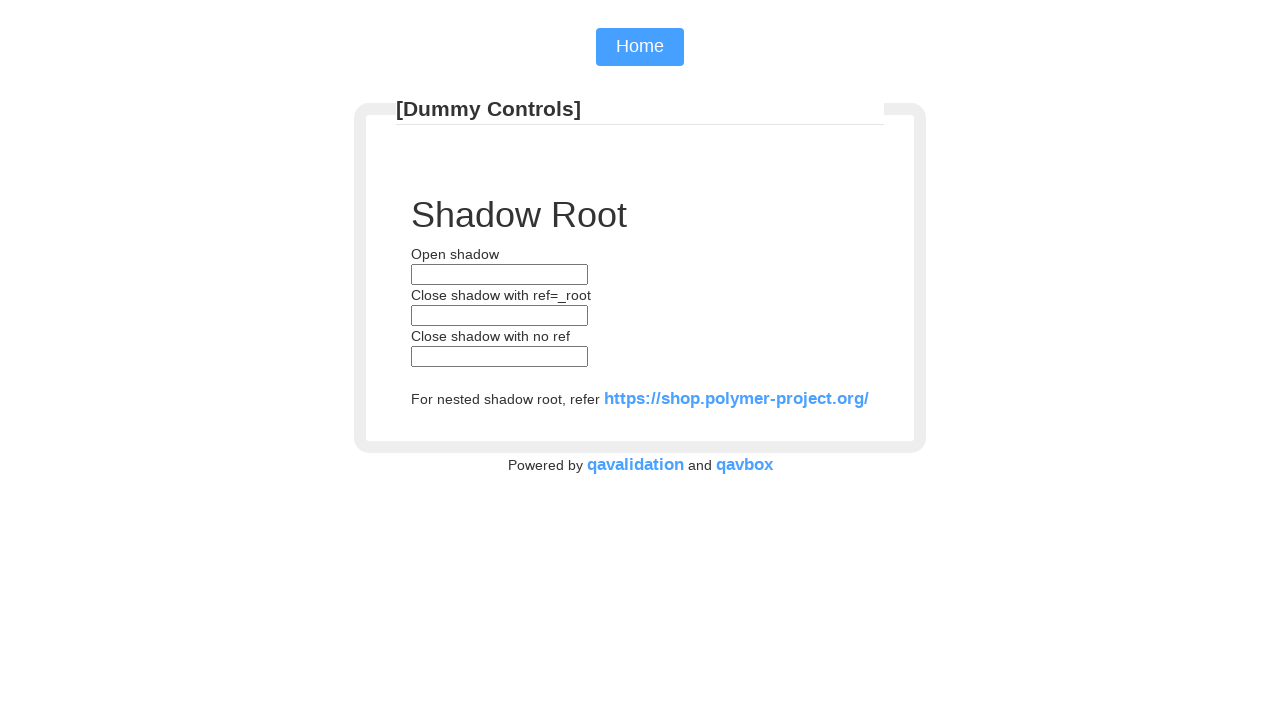

Filled input field inside shadow DOM component with 'Test' on my-open-component >> input
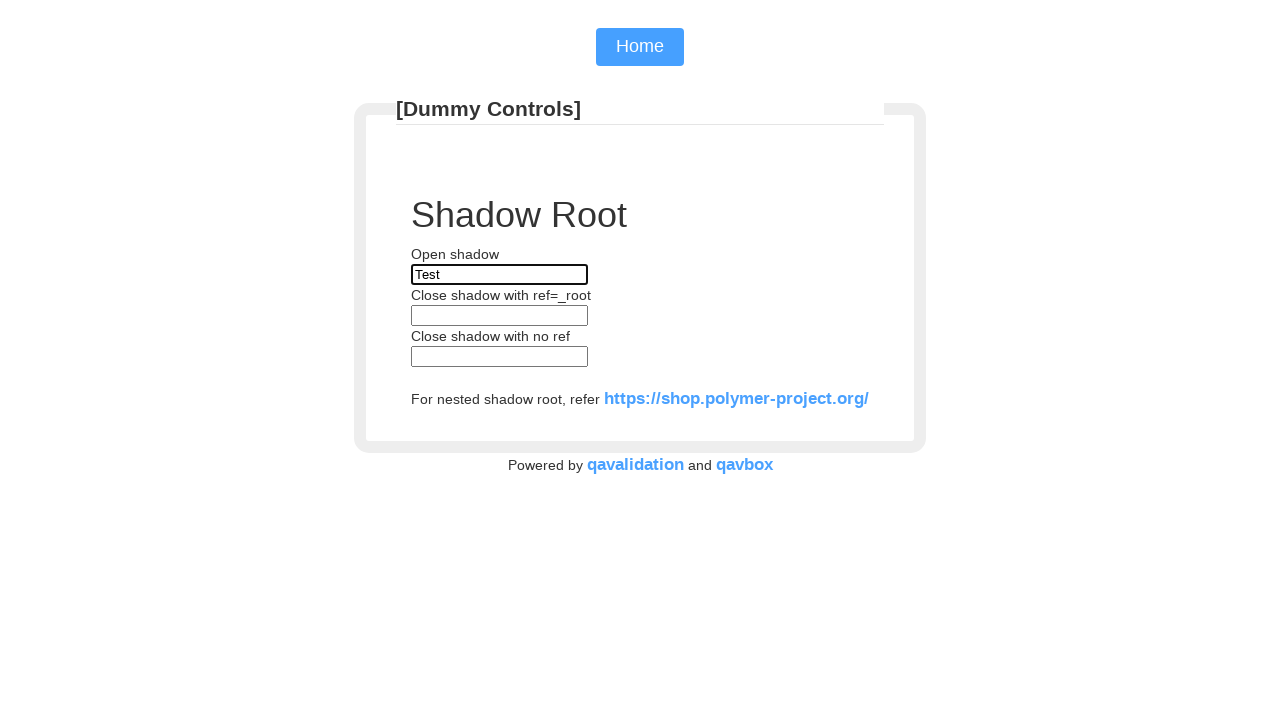

Navigated to https://shop.polymer-project.org/
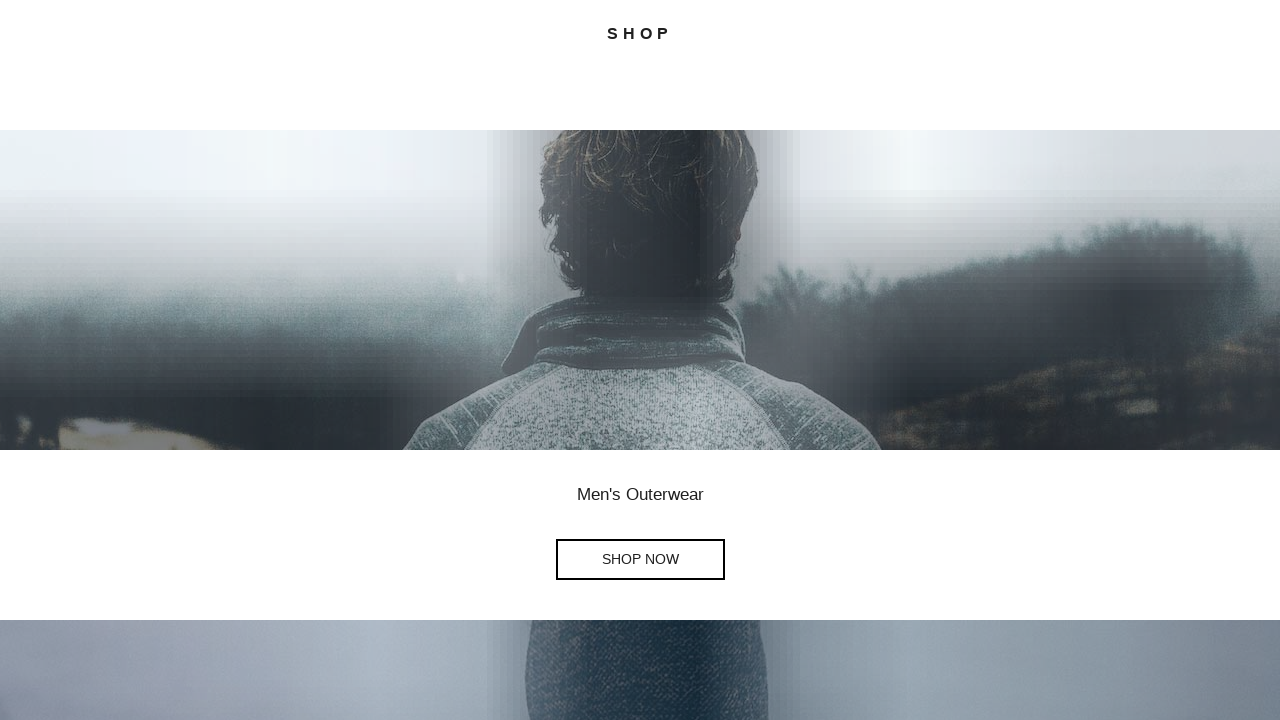

Waited for shadow DOM component 'shop-app' to load
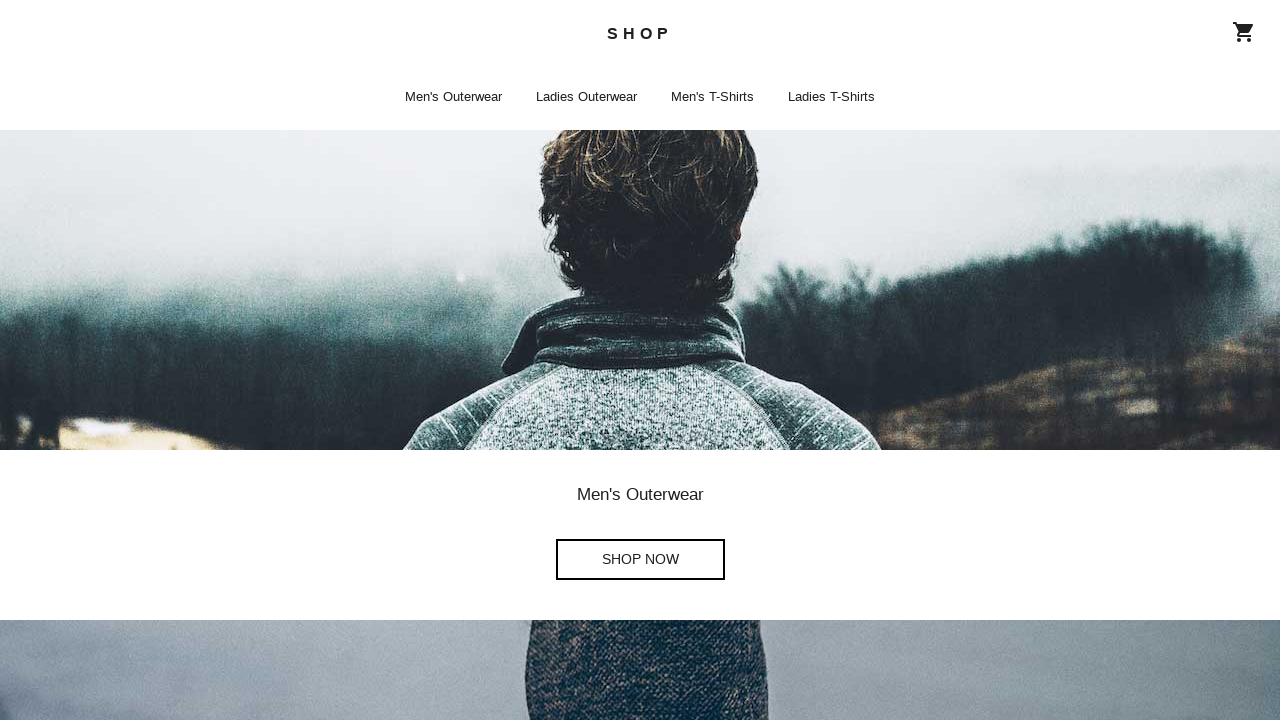

Read text from nested shadow DOM element: 'Men's Outerwear'
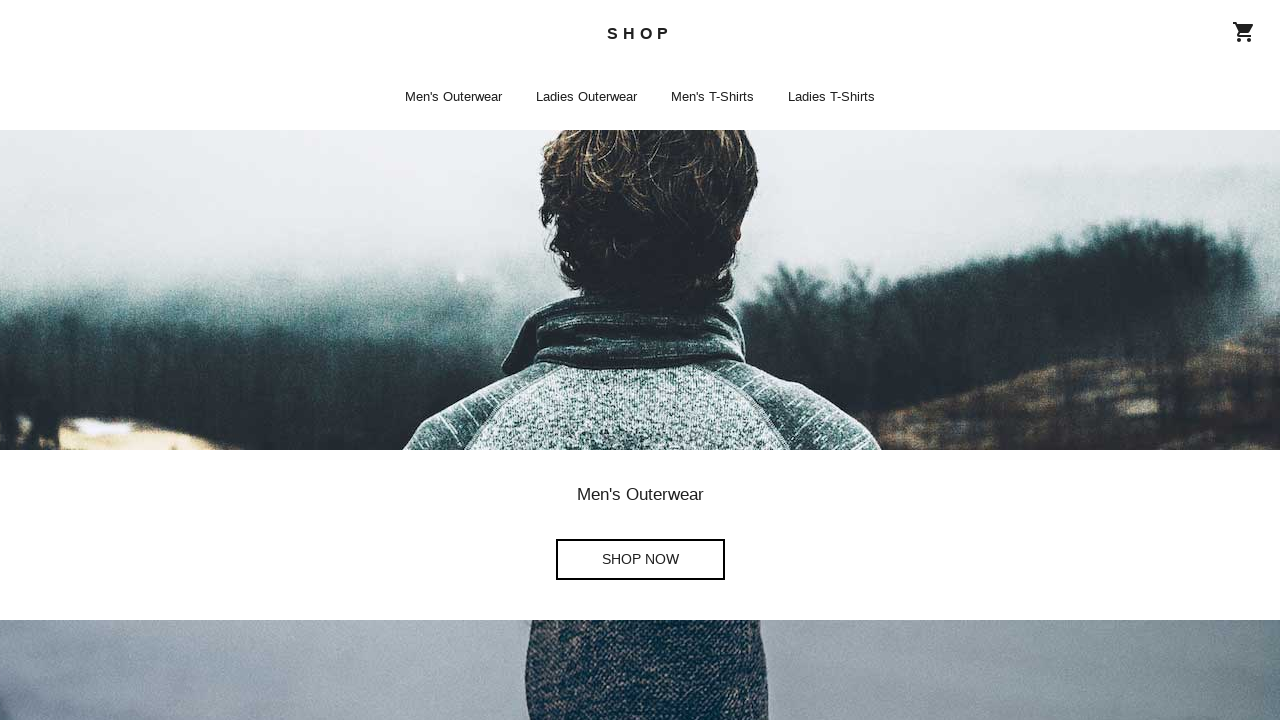

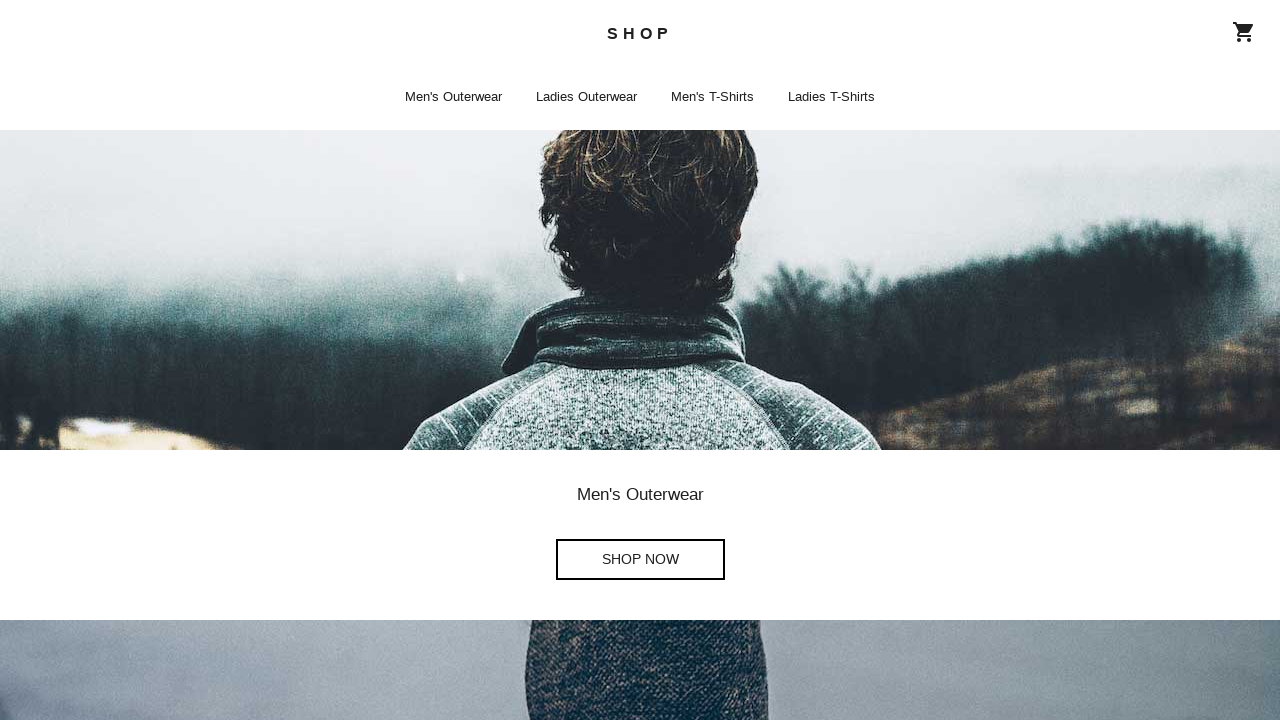